Tests synchronization by removing and adding a checkbox element and waiting for confirmation messages

Starting URL: https://the-internet.herokuapp.com/dynamic_controls

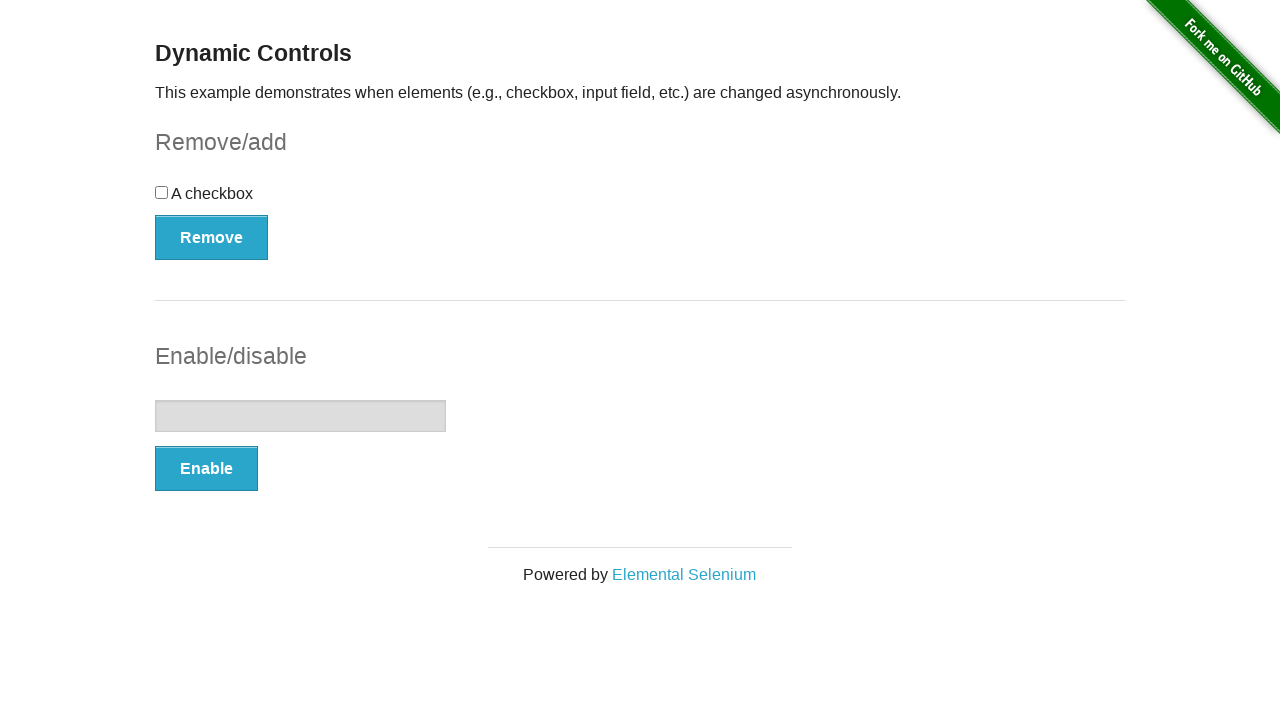

Clicked Remove button to remove the checkbox element at (212, 237) on xpath=//button[text()='Remove']
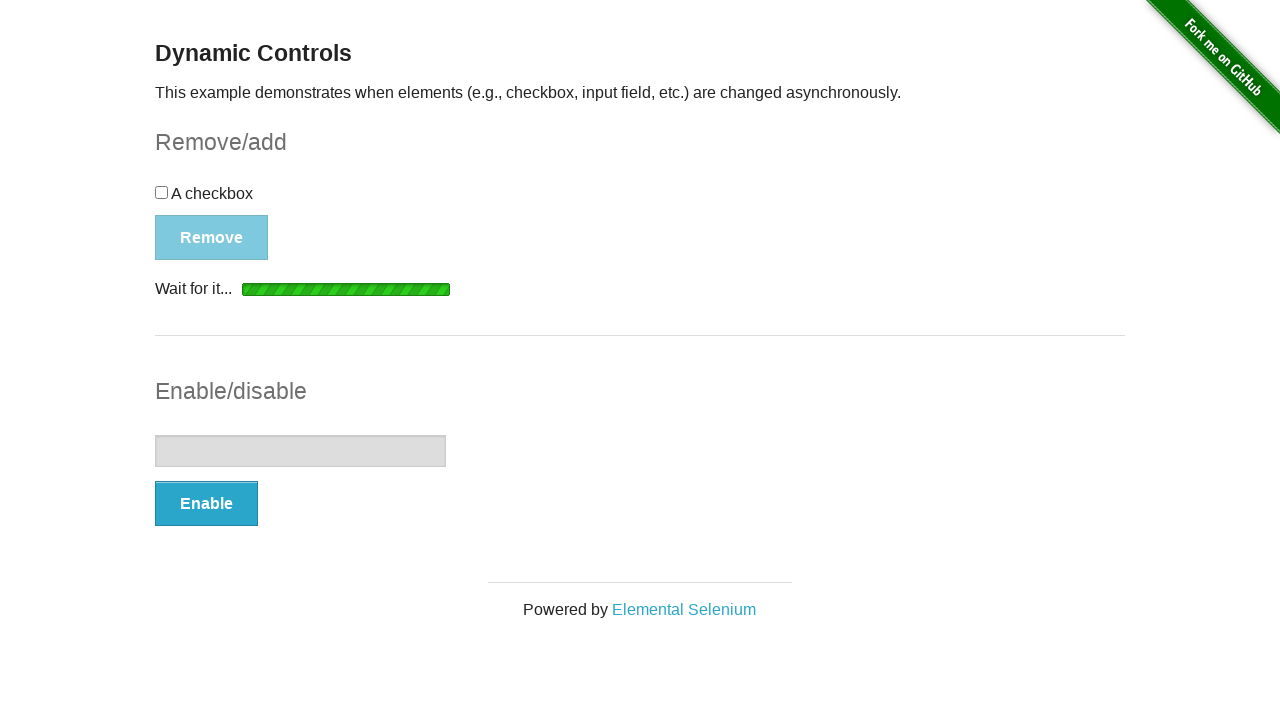

Confirmation message appeared after removing checkbox
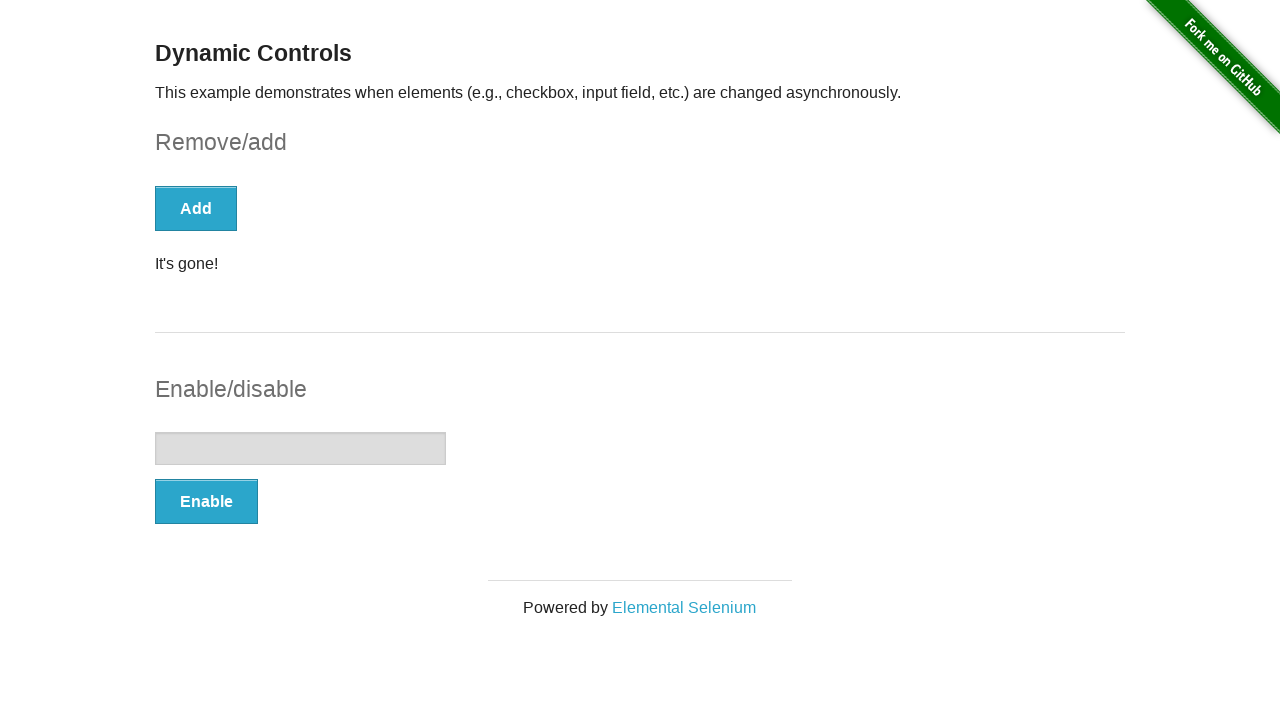

Clicked Add button to add the checkbox back at (196, 208) on xpath=//button[text()='Add']
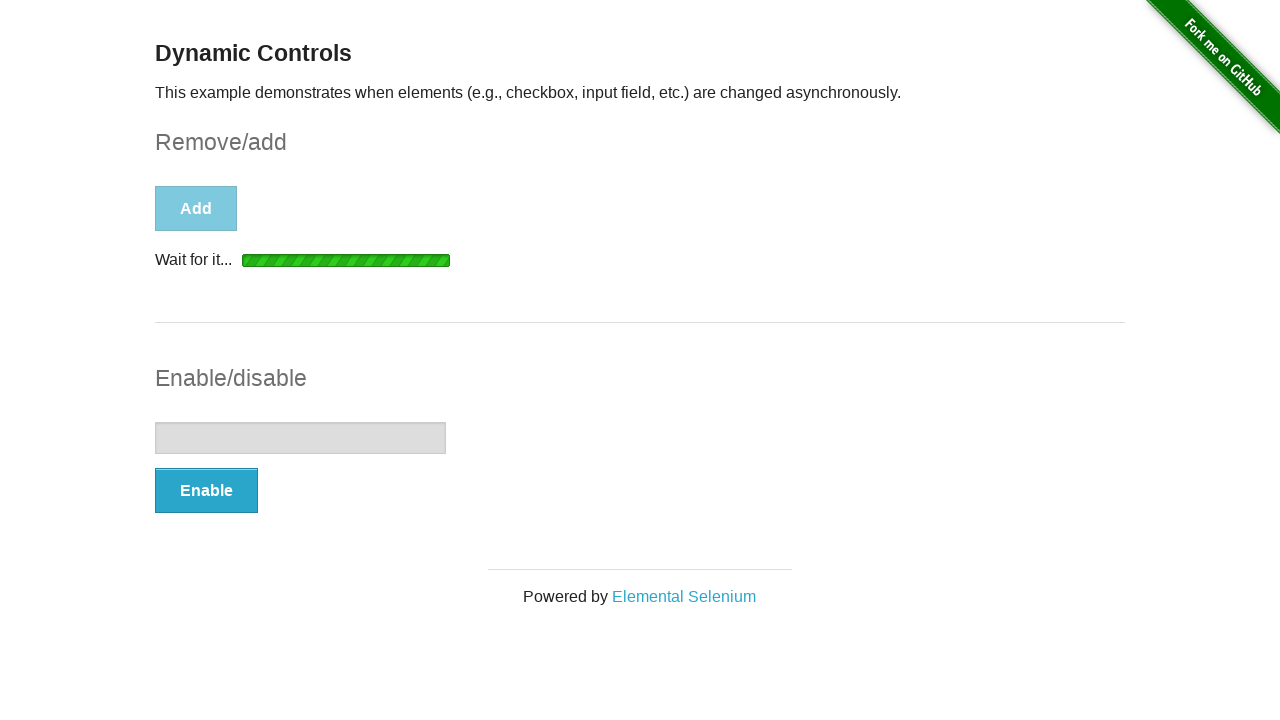

Confirmation message appeared after adding checkbox back
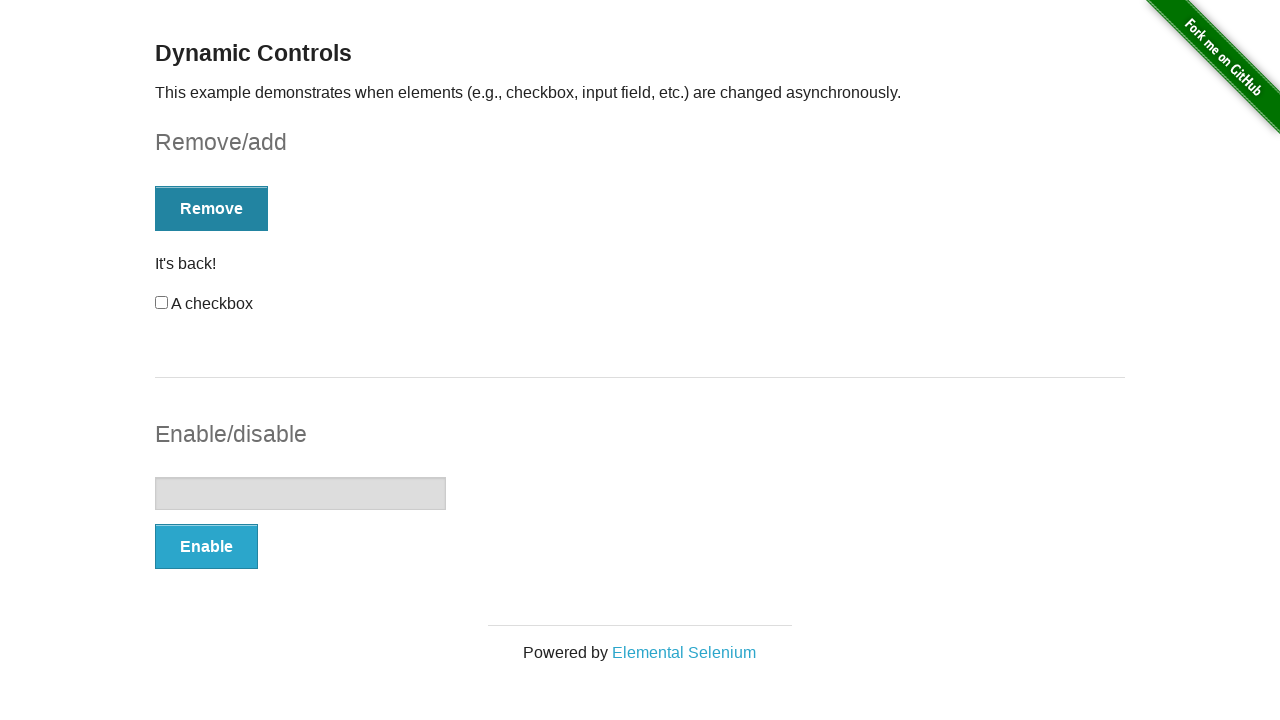

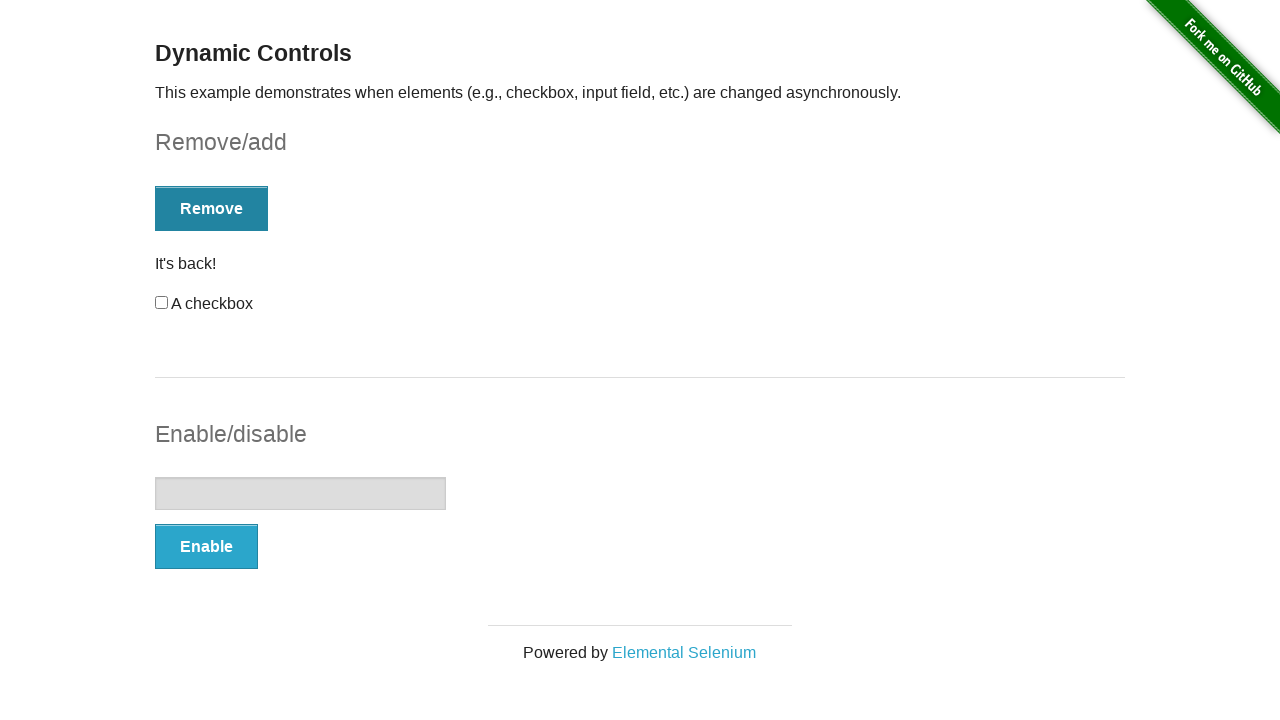